Tests keyboard actions using the Actions API by typing text with SHIFT key held to produce uppercase, then lowercase text in input field.

Starting URL: https://bonigarcia.dev/selenium-webdriver-java/web-form.html

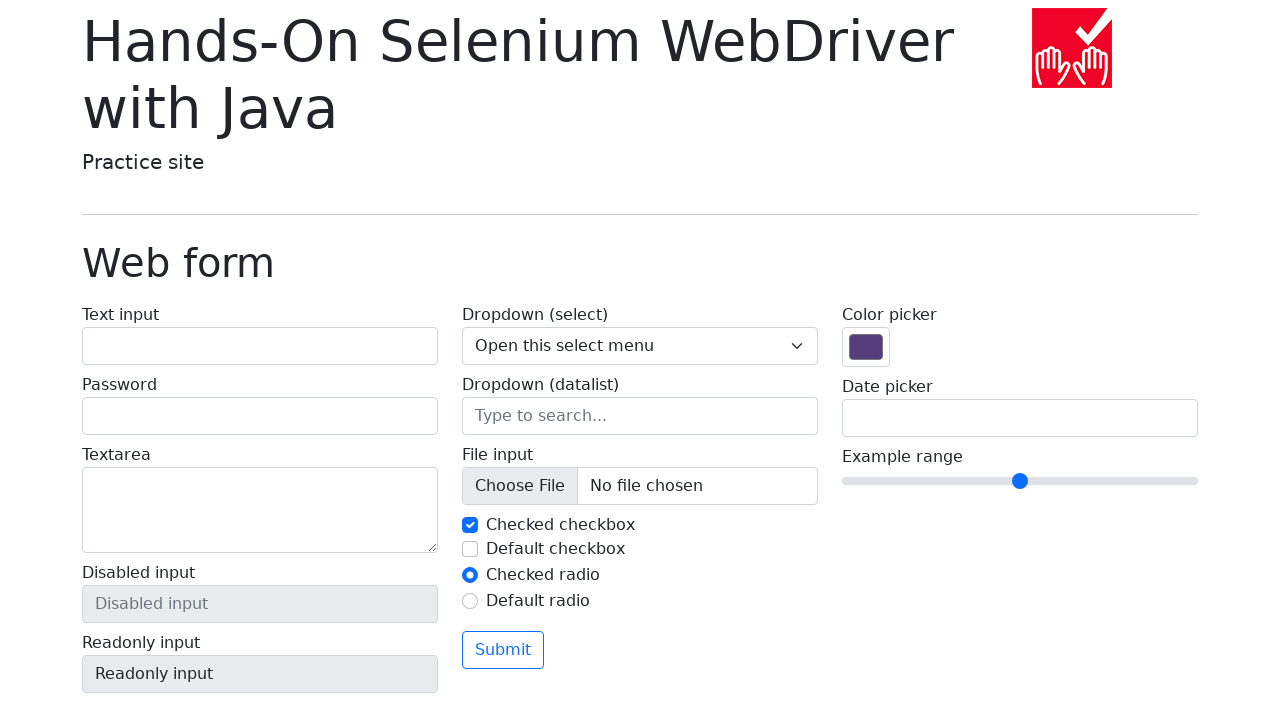

Clicked on text input field at (260, 346) on #my-text-id
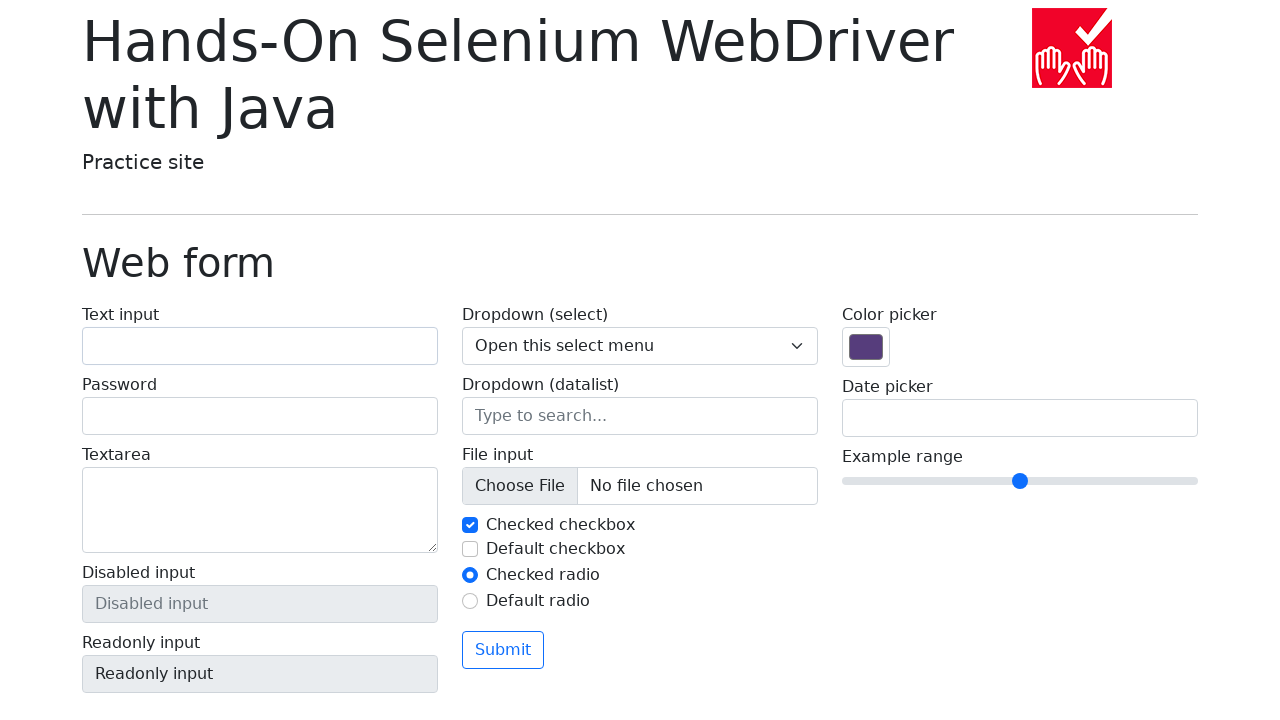

Pressed Shift key down
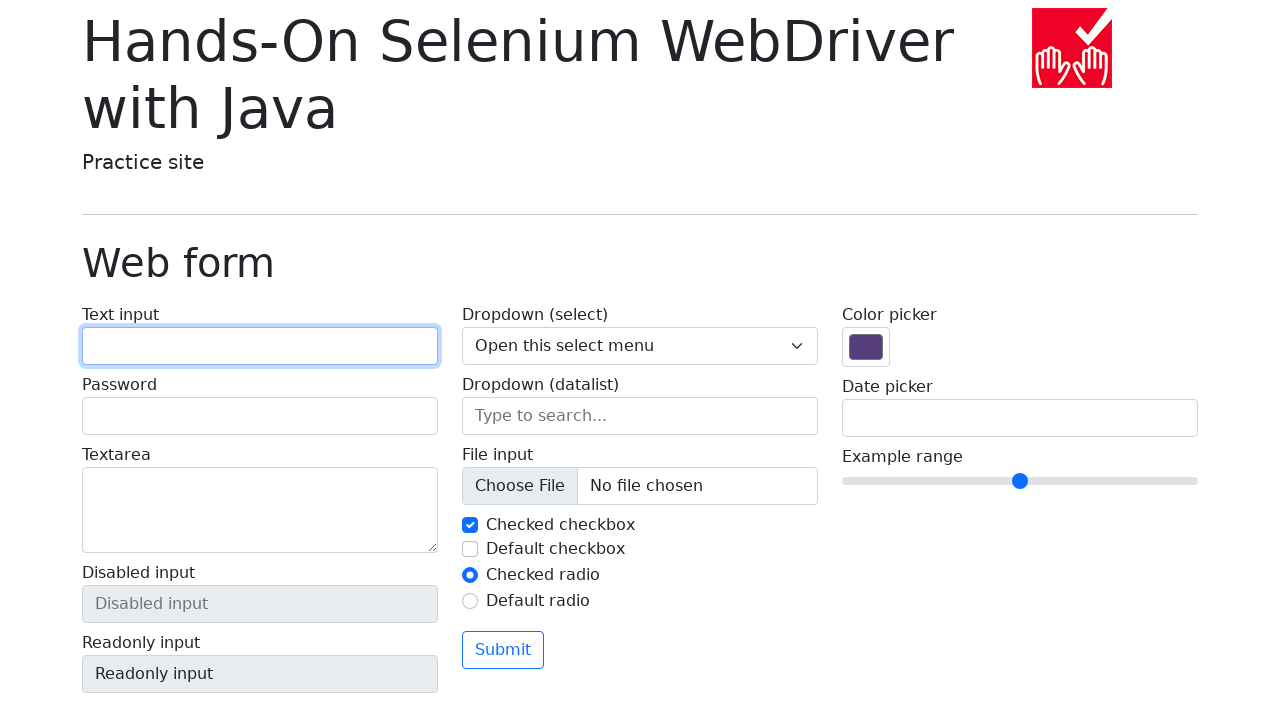

Typed 'upper-case' with Shift held (uppercase)
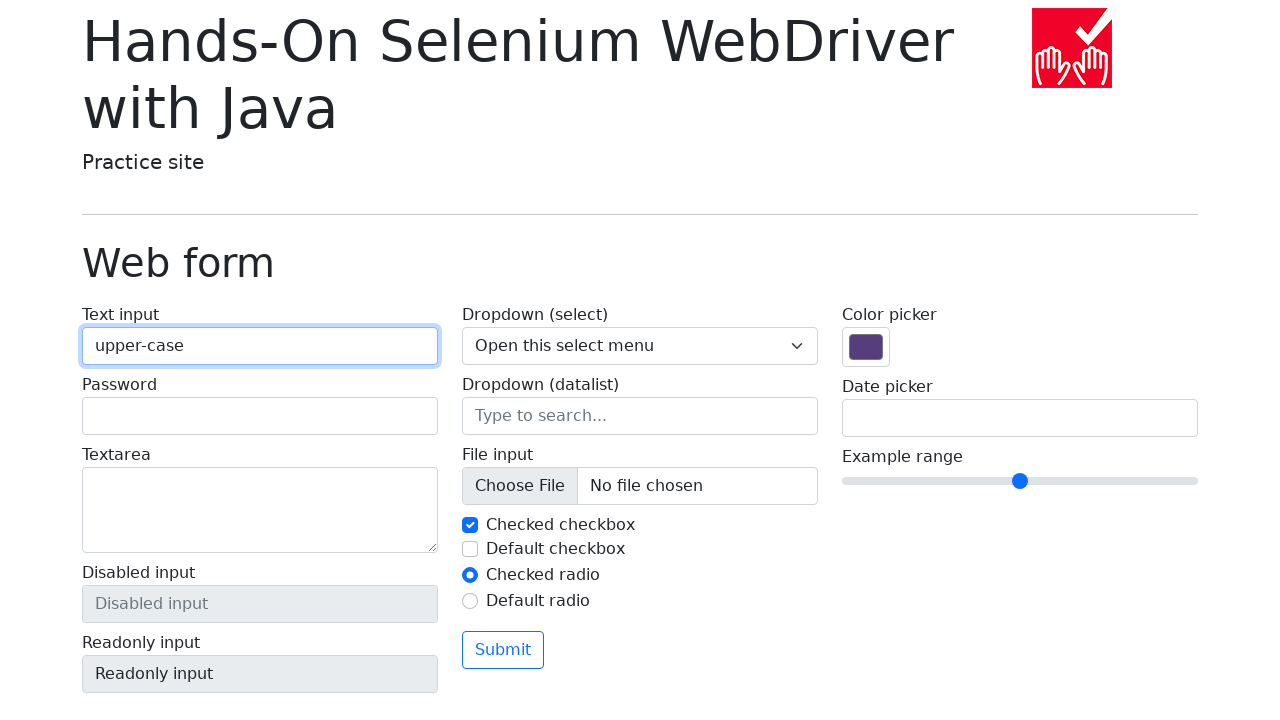

Released Shift key
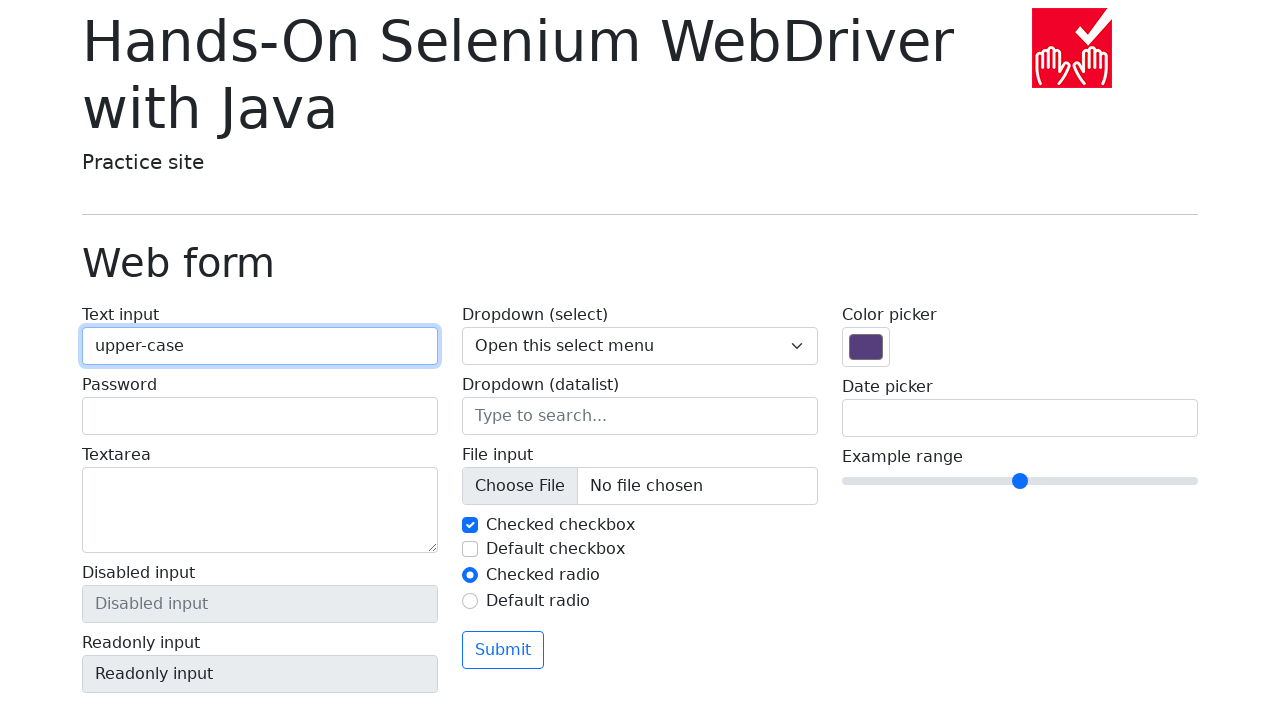

Typed 'lower-case' without Shift (lowercase)
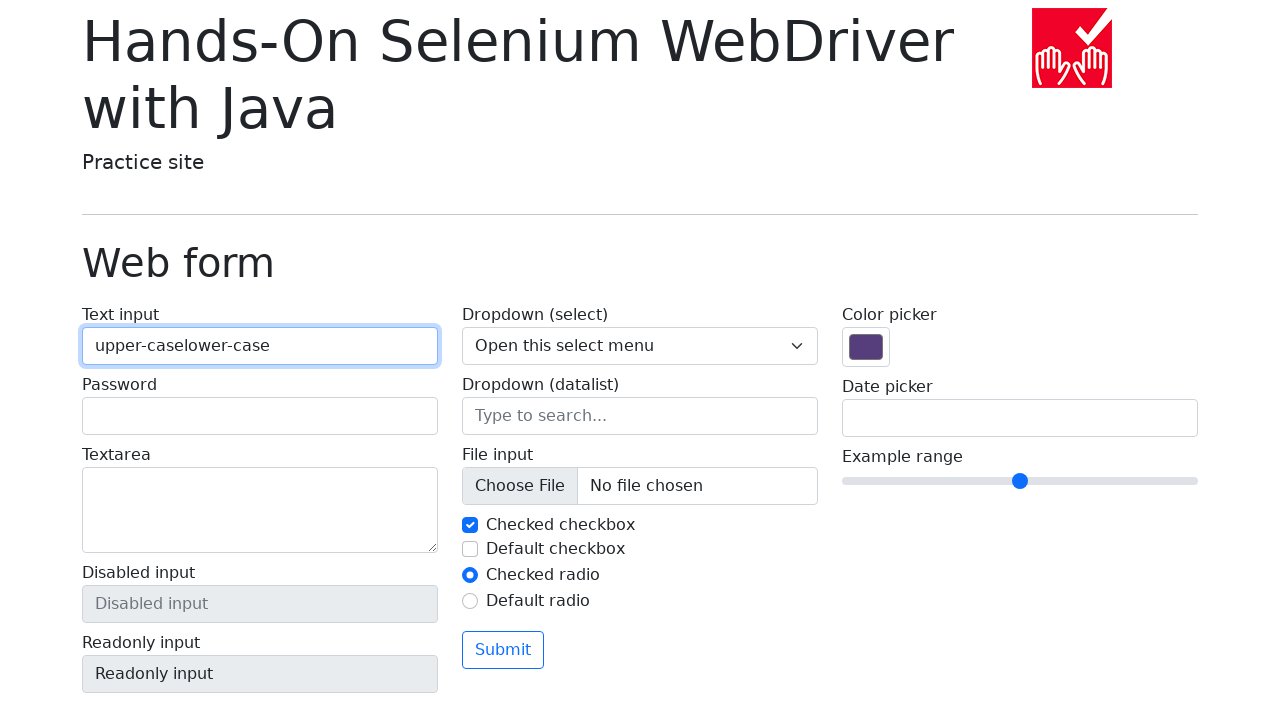

Filled password field with 'admin123' on input[name='my-password']
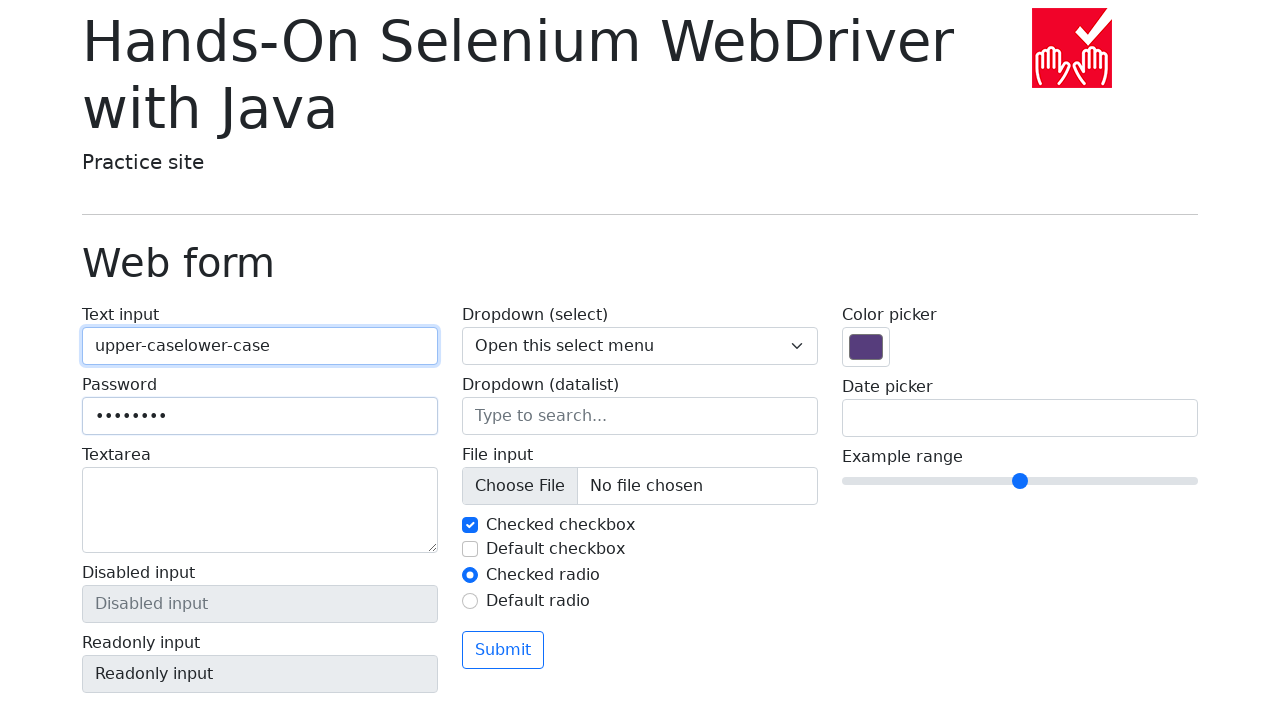

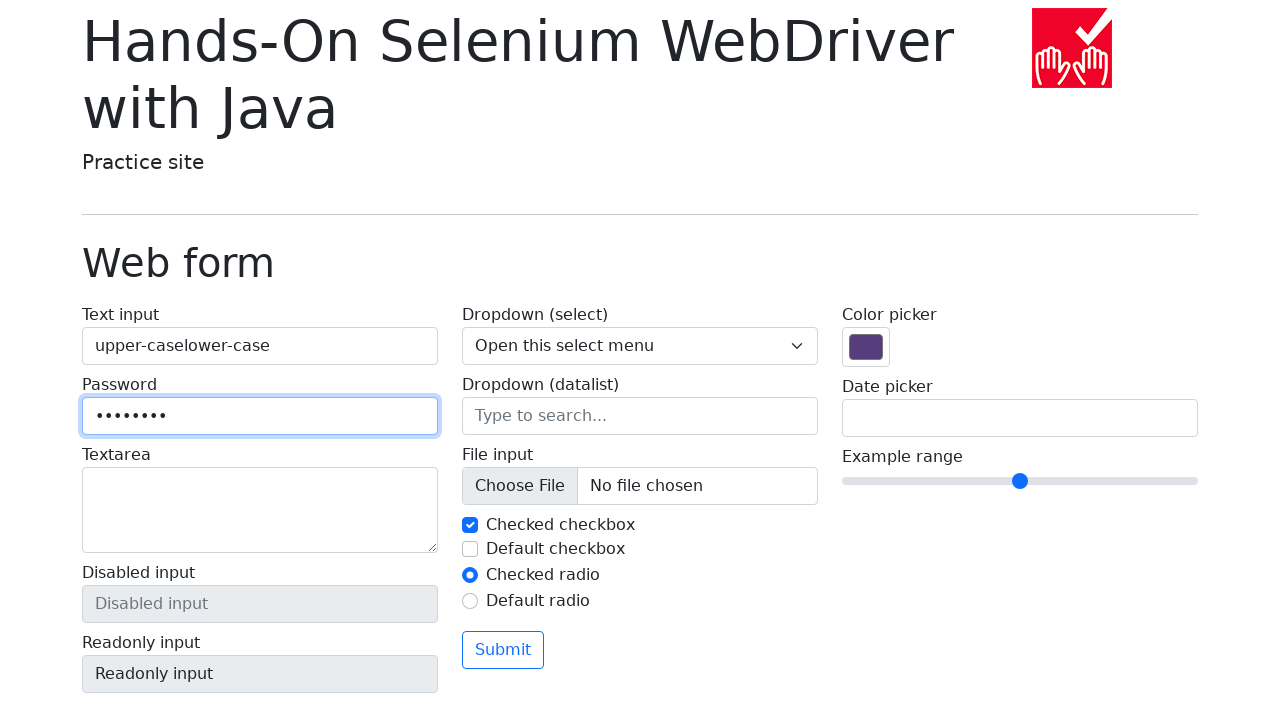